Navigates to a form page and selects all unchecked checkboxes on the page

Starting URL: http://echoecho.com/htmlforms09.htm

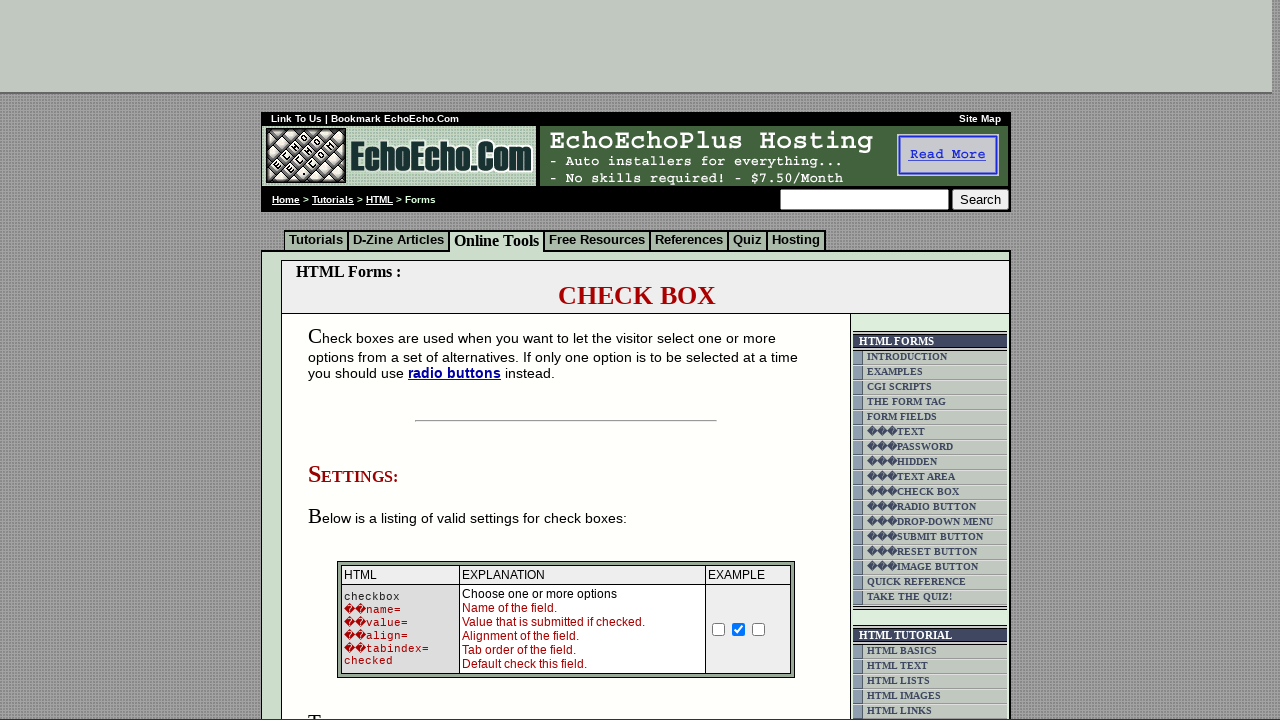

Navigated to form page
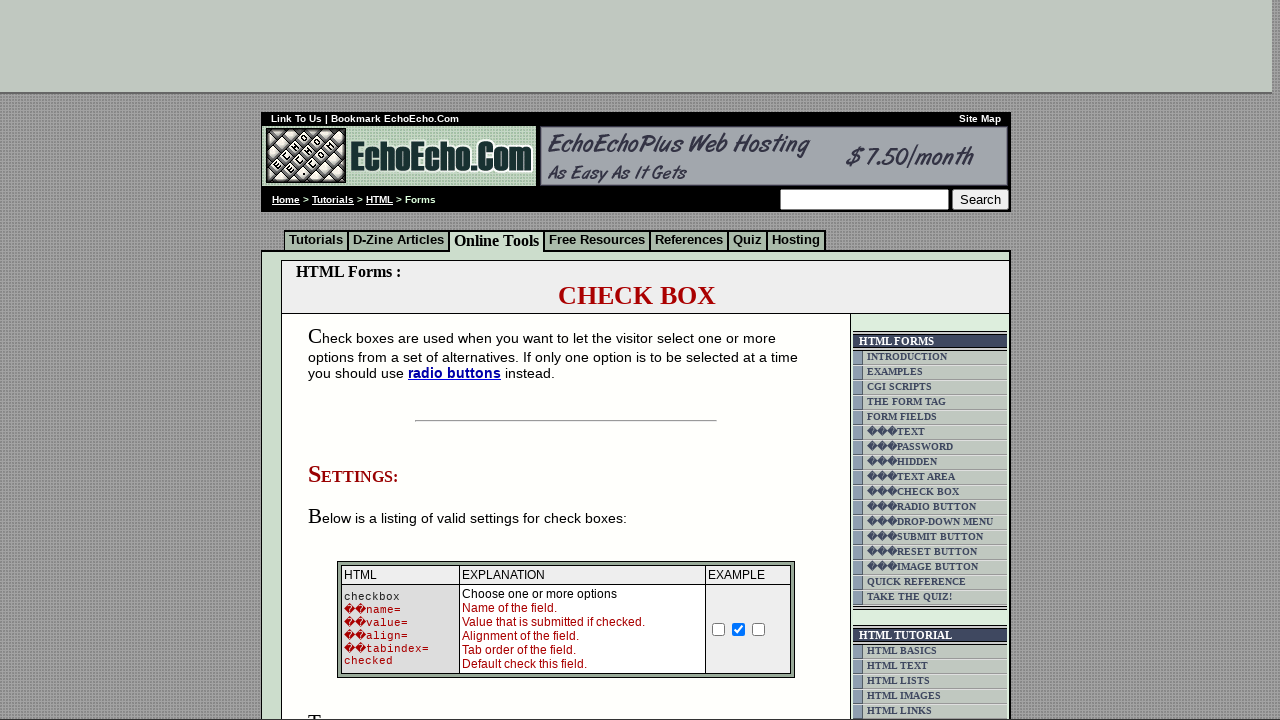

Waited for checkboxes to load
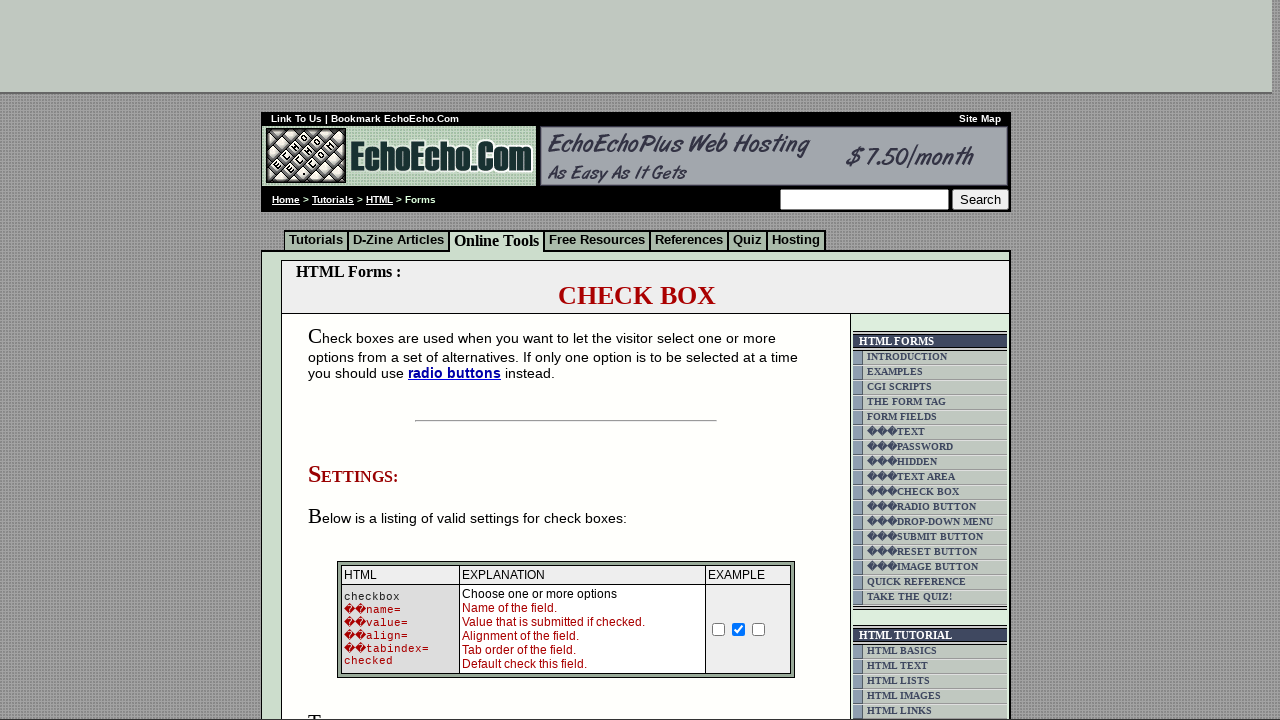

Located all checkboxes on the page
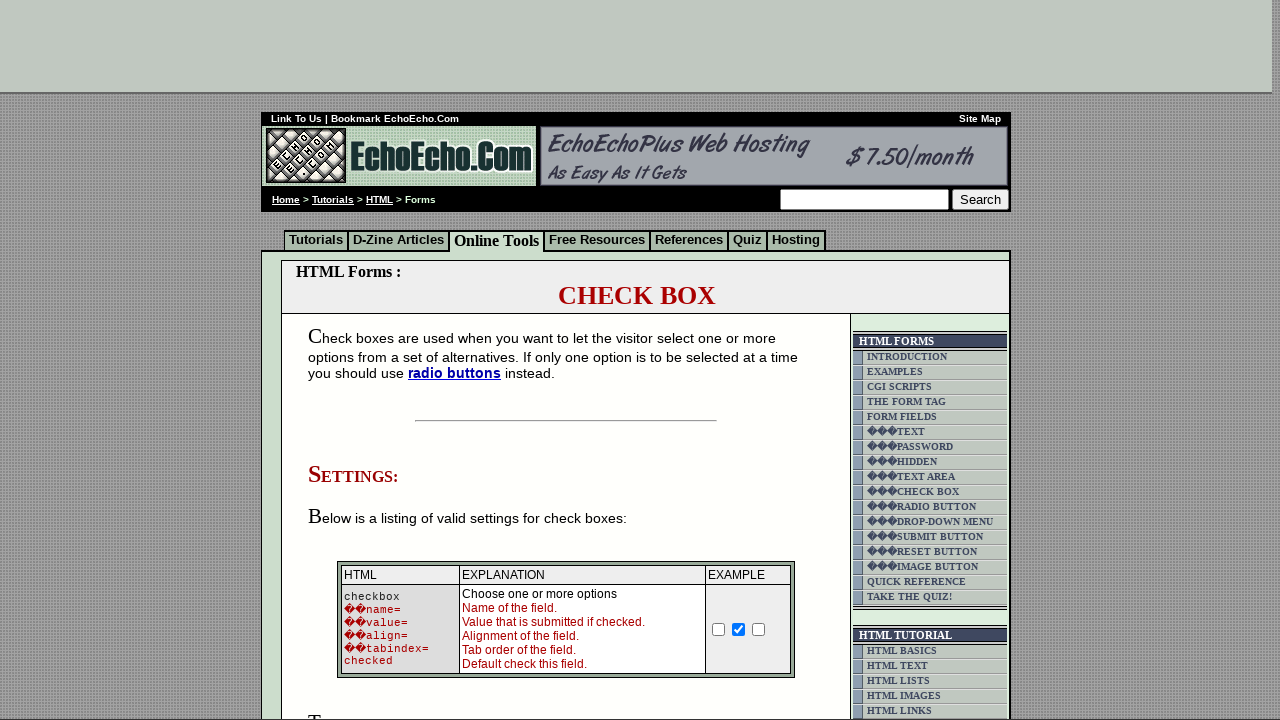

Clicked an unchecked checkbox to select it at (719, 629) on input[type='checkbox'] >> nth=0
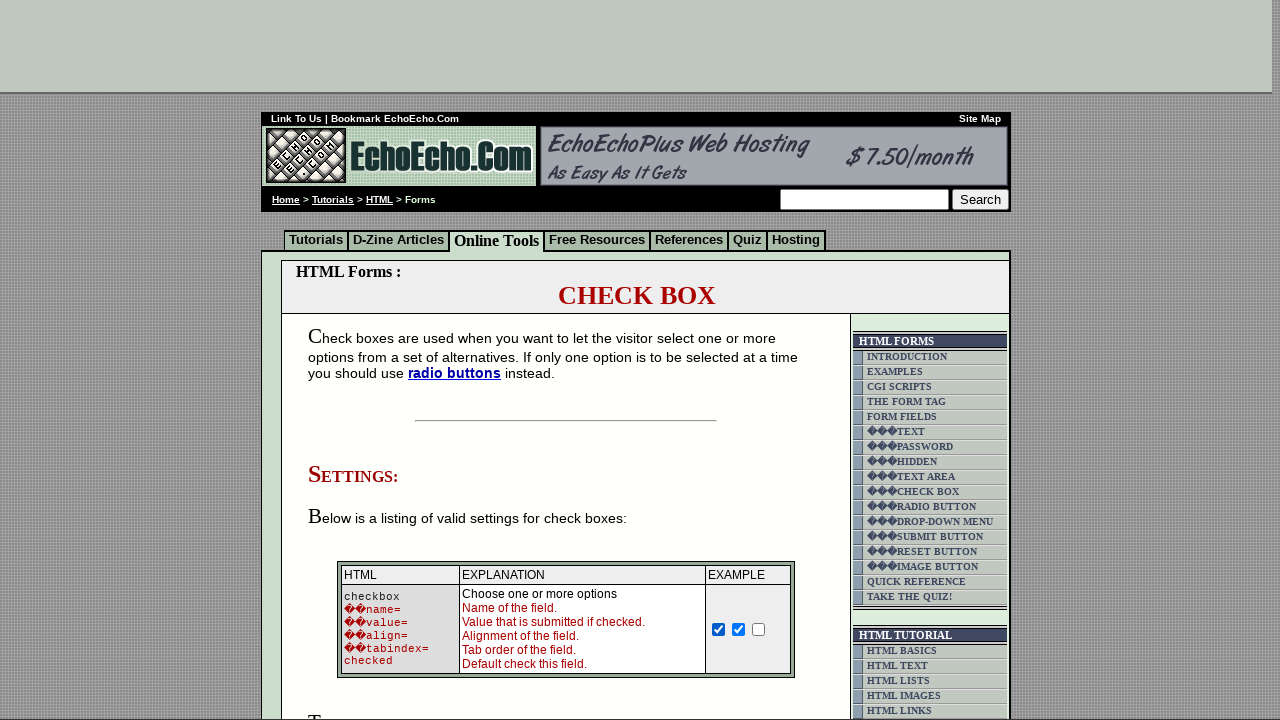

Clicked an unchecked checkbox to select it at (759, 629) on input[type='checkbox'] >> nth=2
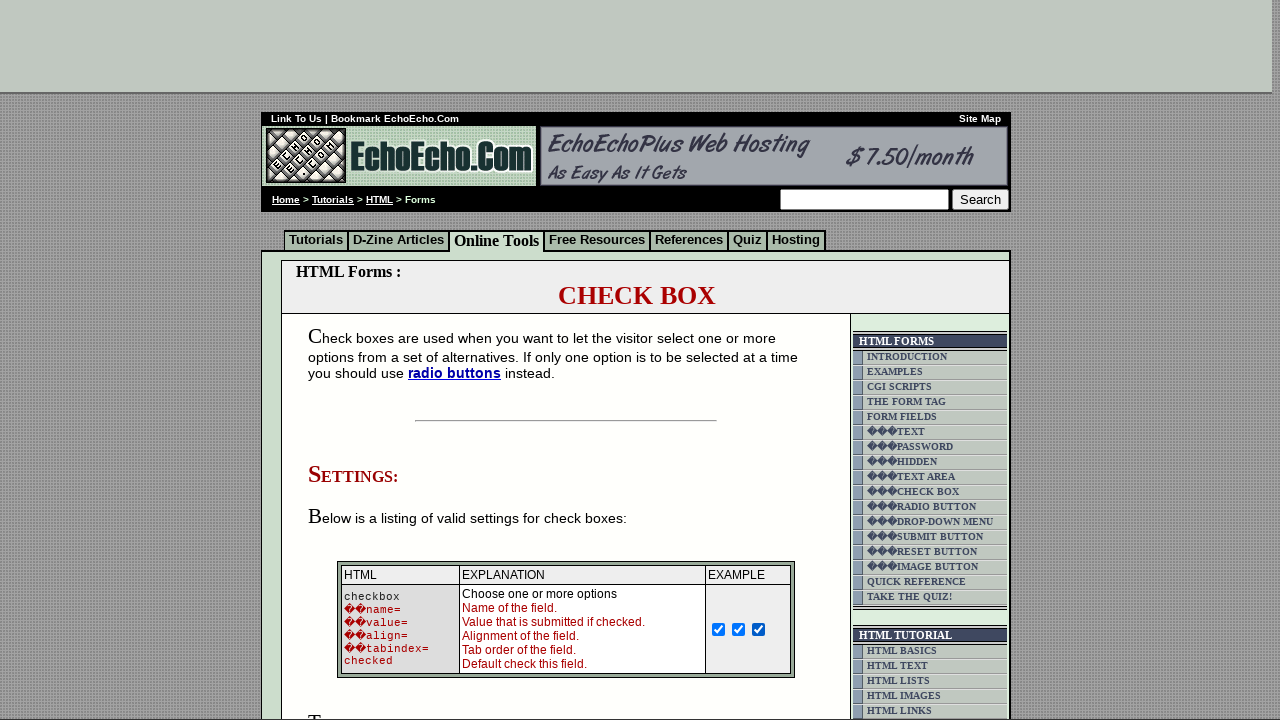

Clicked an unchecked checkbox to select it at (354, 360) on input[type='checkbox'] >> nth=3
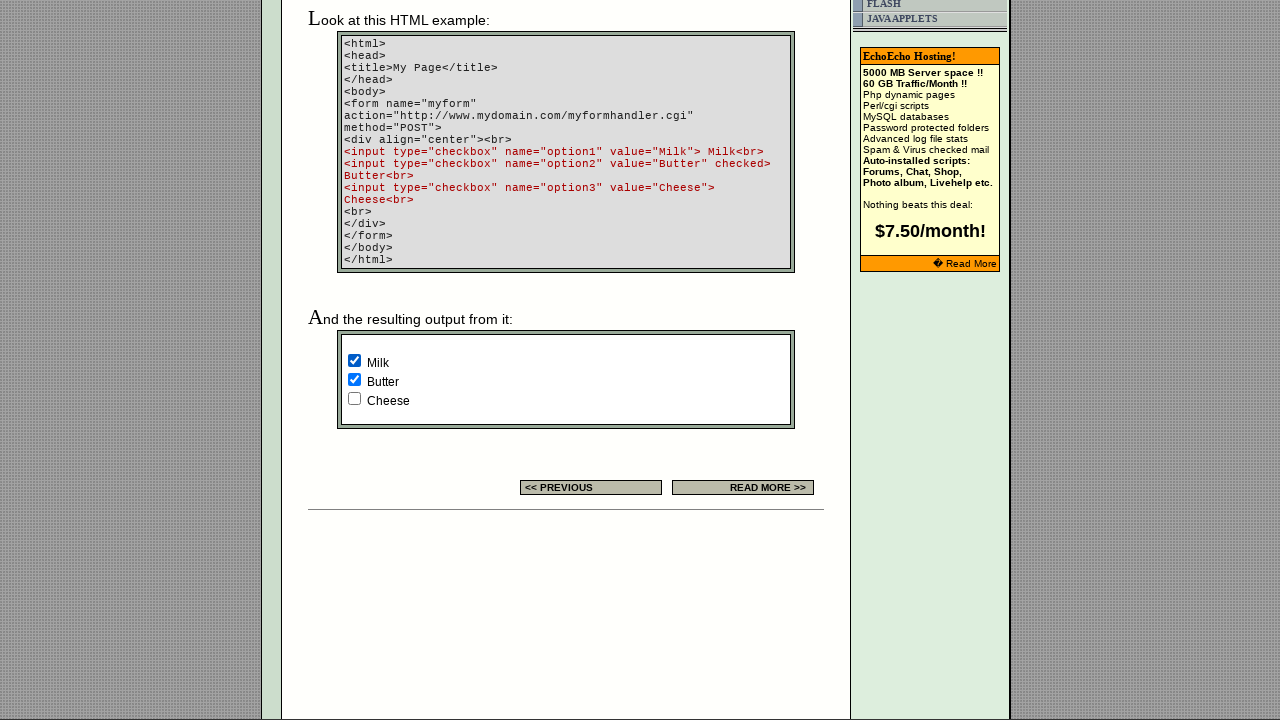

Clicked an unchecked checkbox to select it at (354, 398) on input[type='checkbox'] >> nth=5
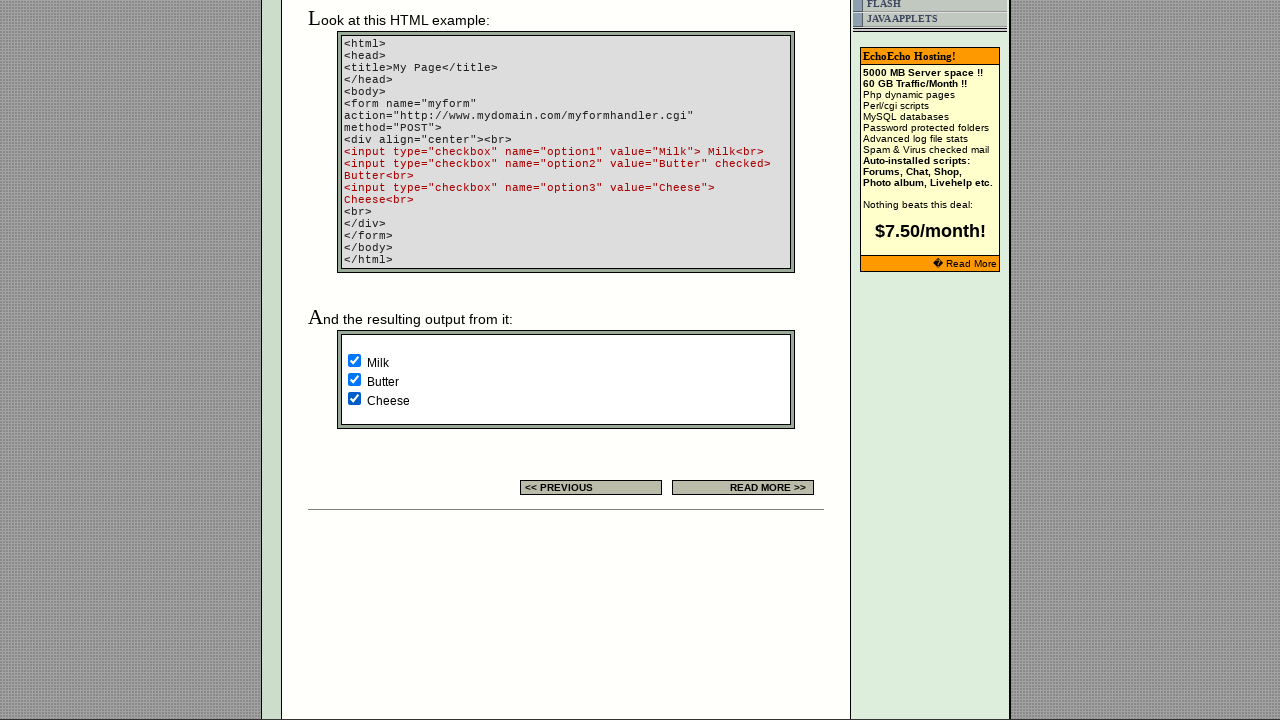

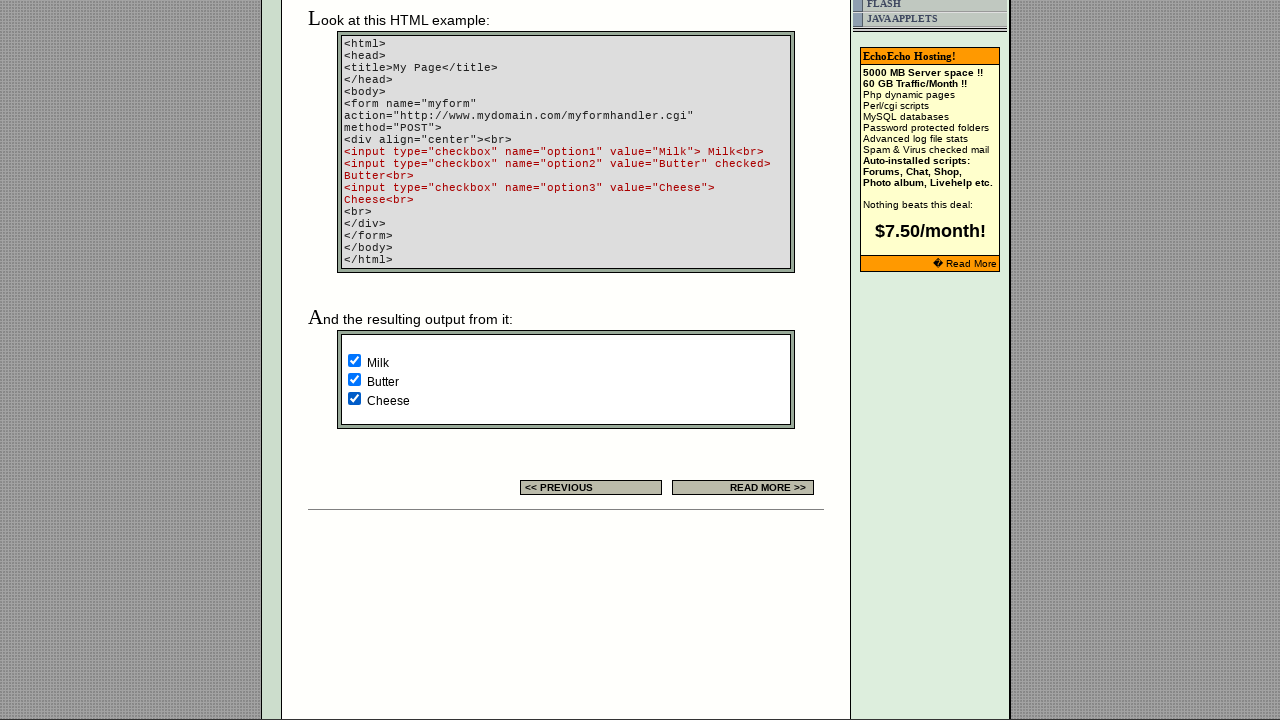